Fills out a registration form with name, email, and password fields, then submits it

Starting URL: https://demoapps.qspiders.com/ui

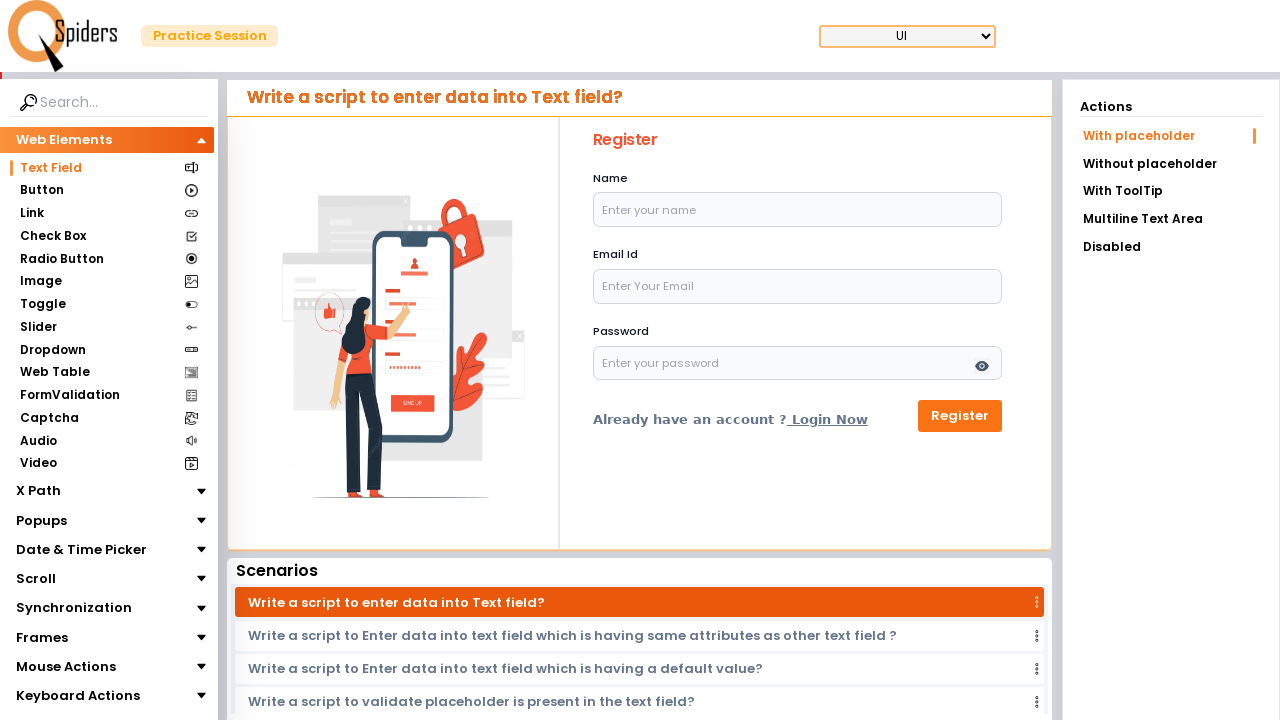

Filled name field with 'Jhansi' on #name
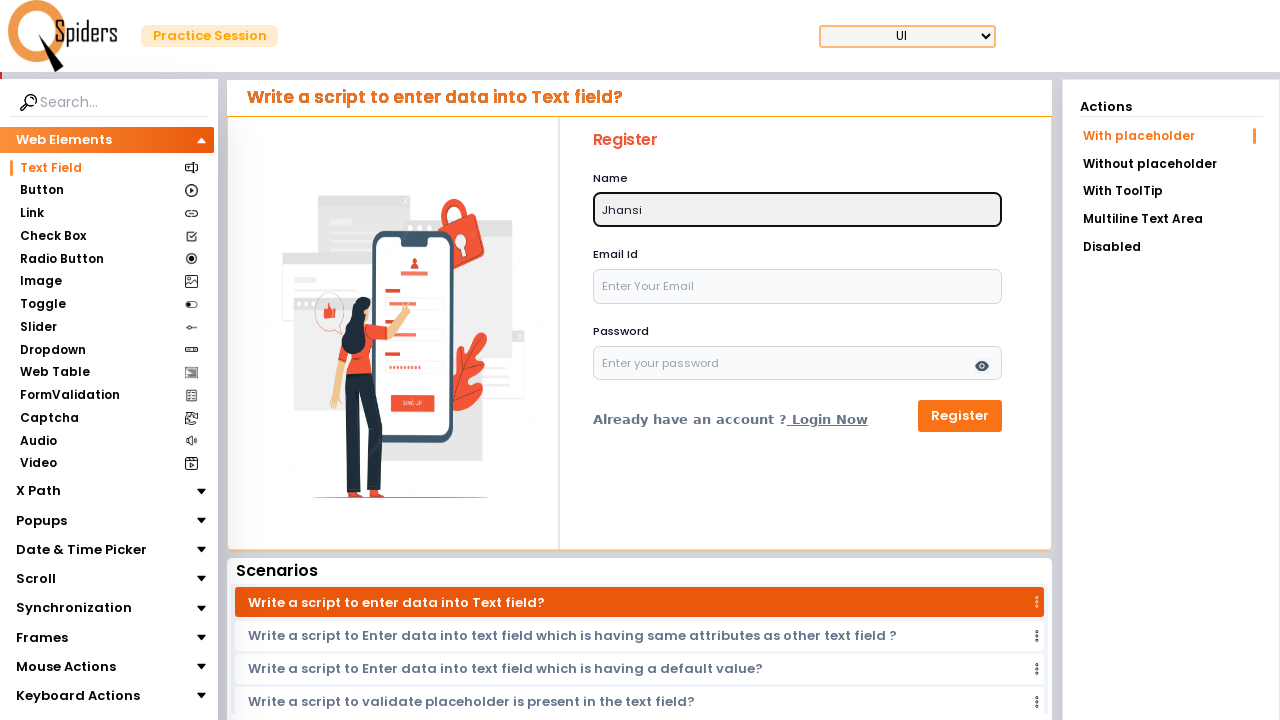

Filled email field with 'abc@gmail.com' on #email
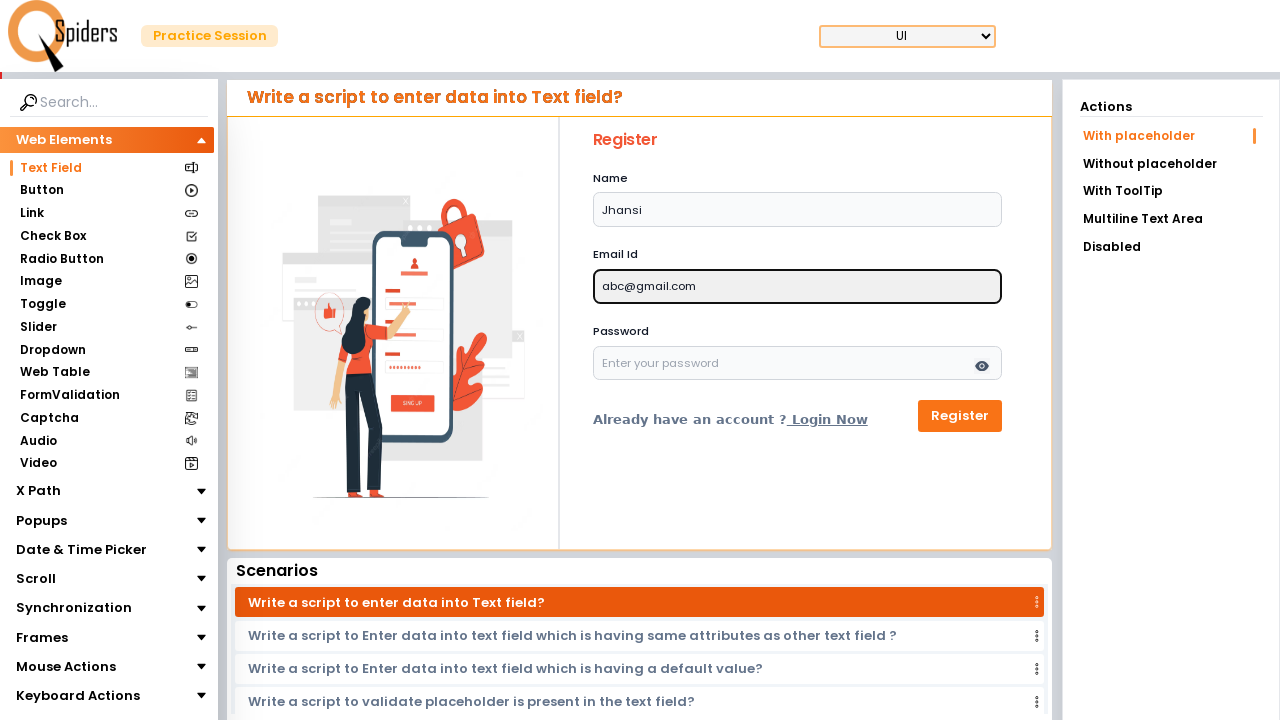

Filled password field with 'Jh1234' on #password
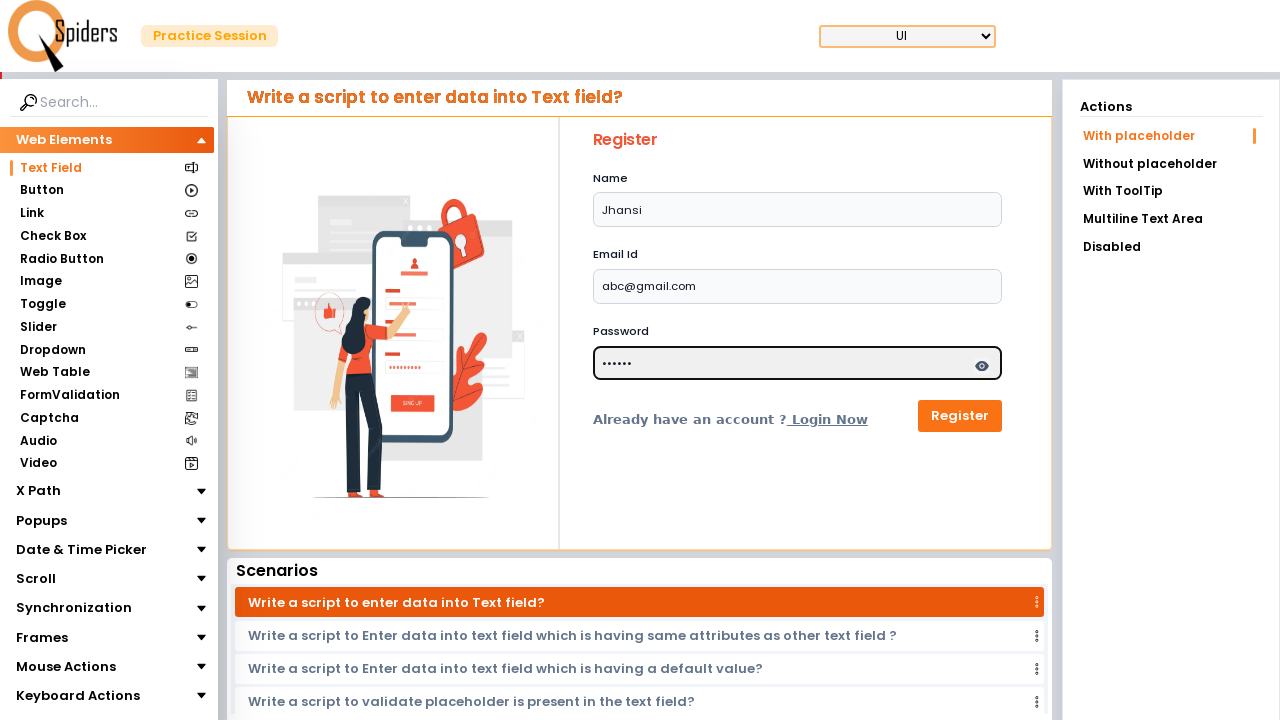

Clicked submit button to register at (960, 416) on .bg-orange-500
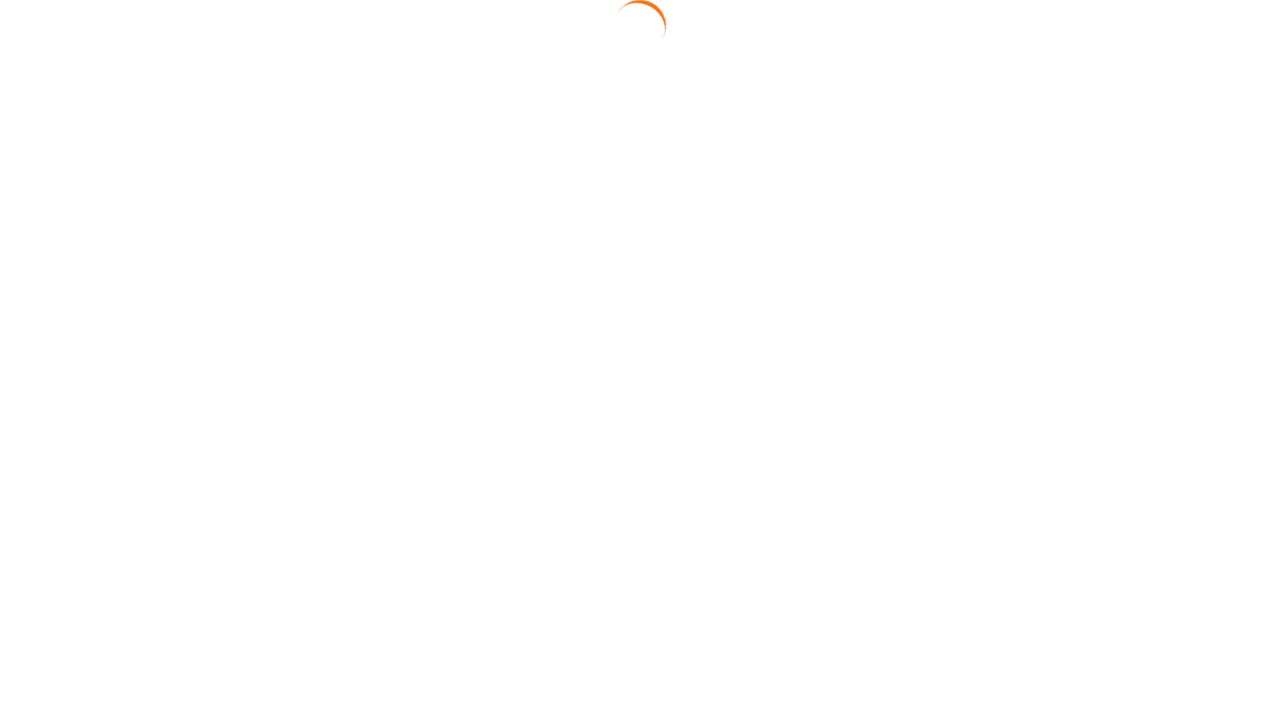

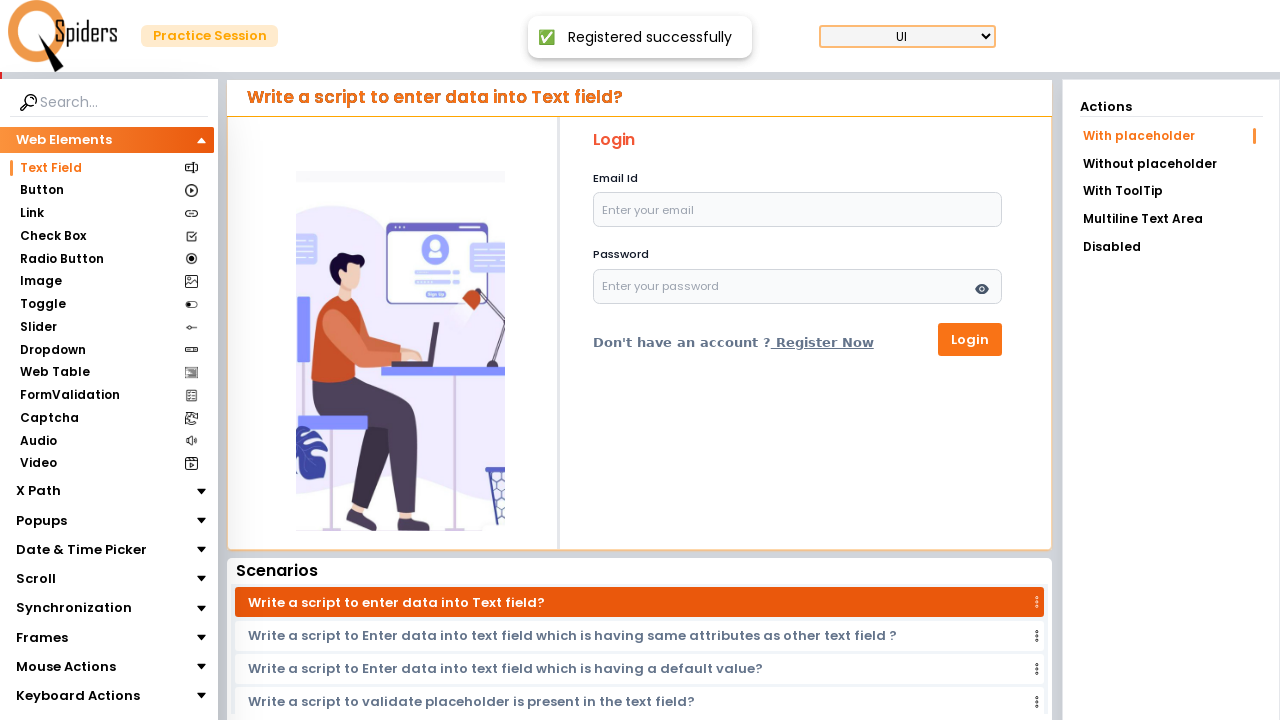